Tests login form validation with invalid username credentials and verifies the appropriate error message is displayed

Starting URL: https://www.saucedemo.com/

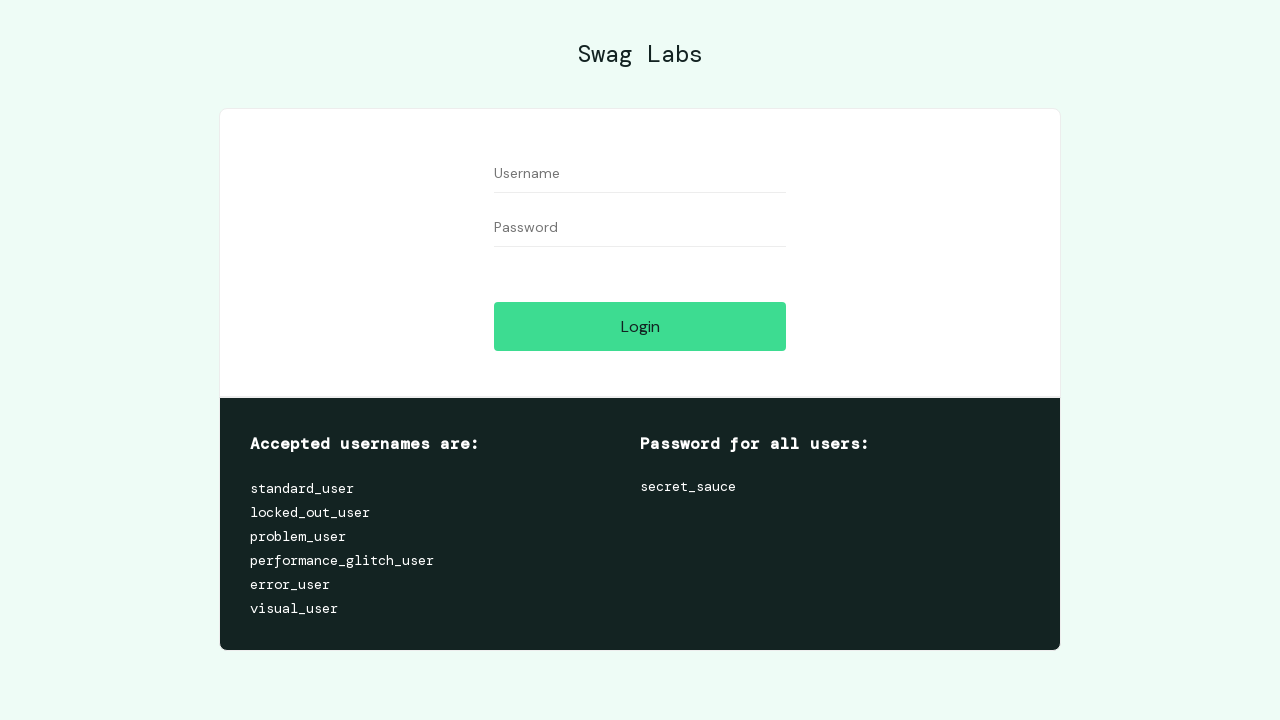

Filled username field with 'invalid' on input[data-test='username']
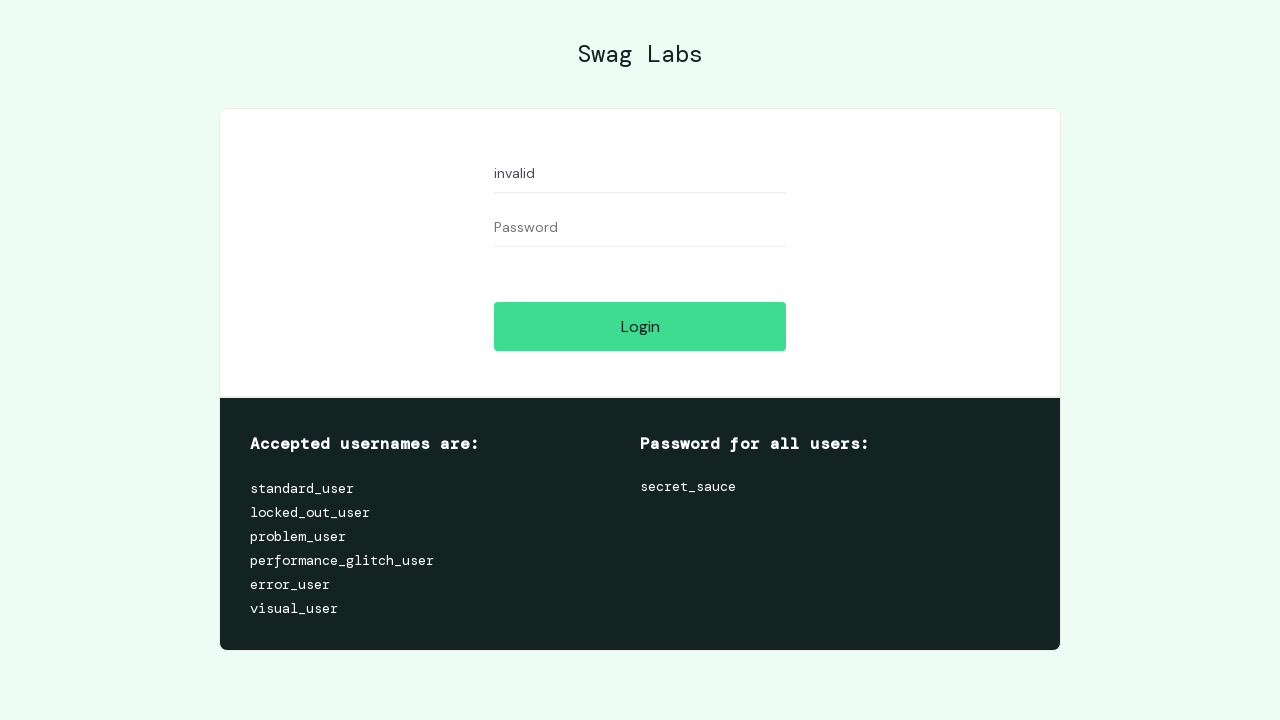

Filled password field with 'secret_sauce' on input[data-test='password']
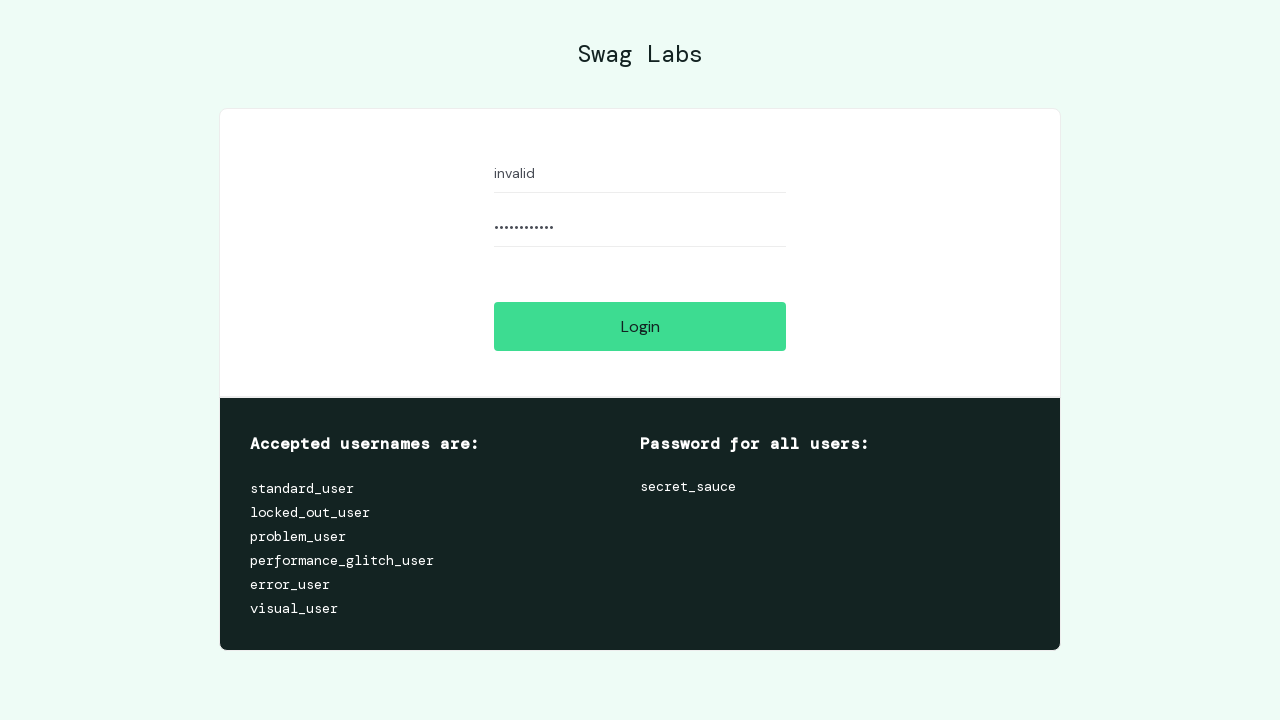

Clicked login button at (640, 326) on input[data-test='login-button']
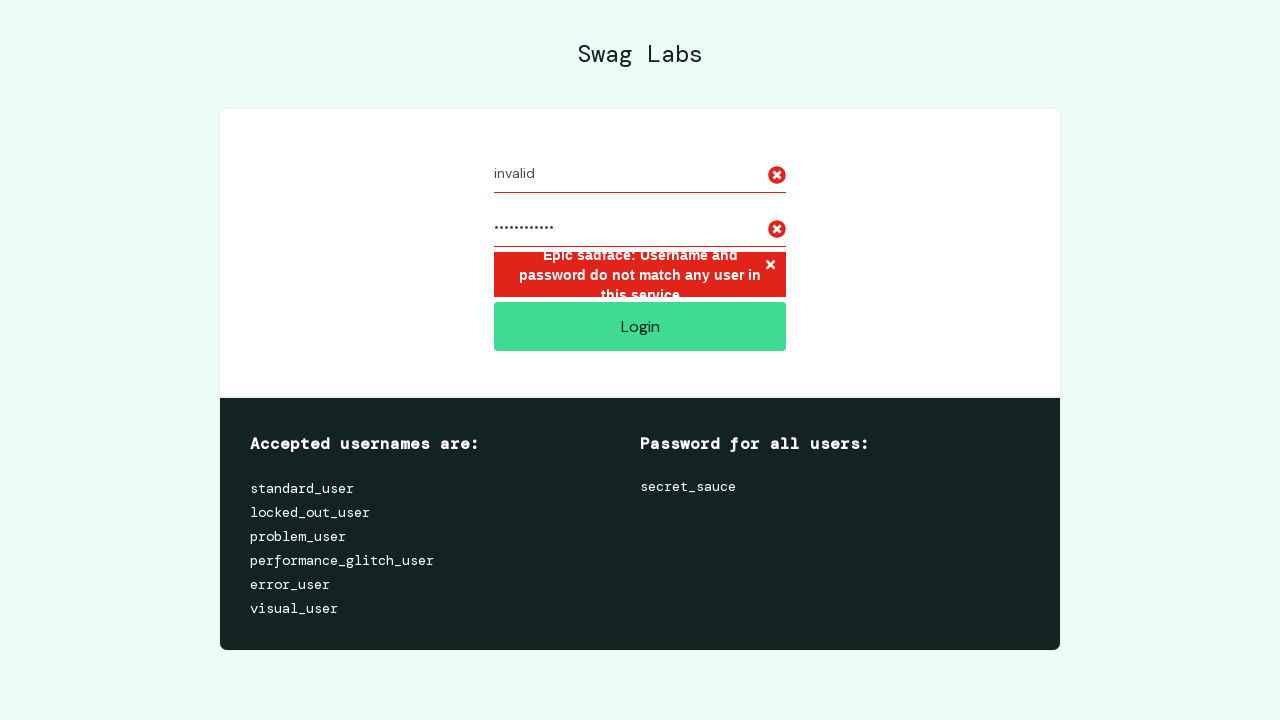

Error message element appeared
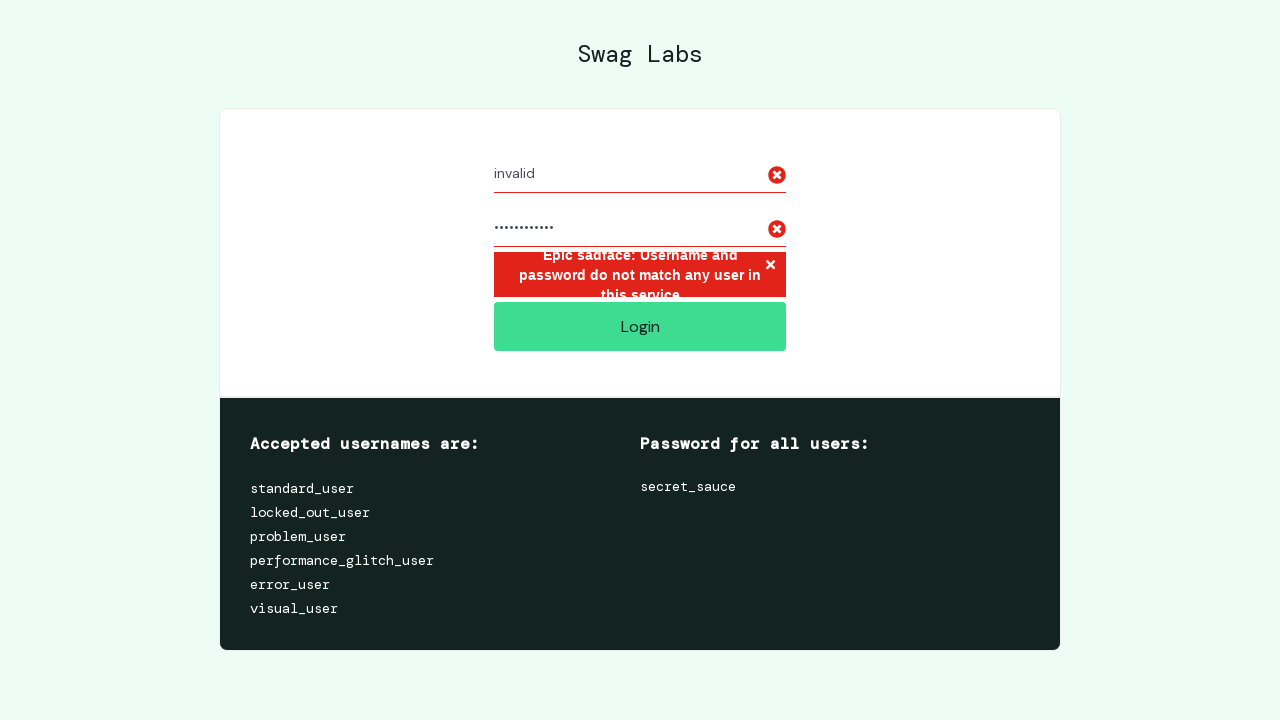

Verified error message: 'Epic sadface: Username and password do not match any user in this service'
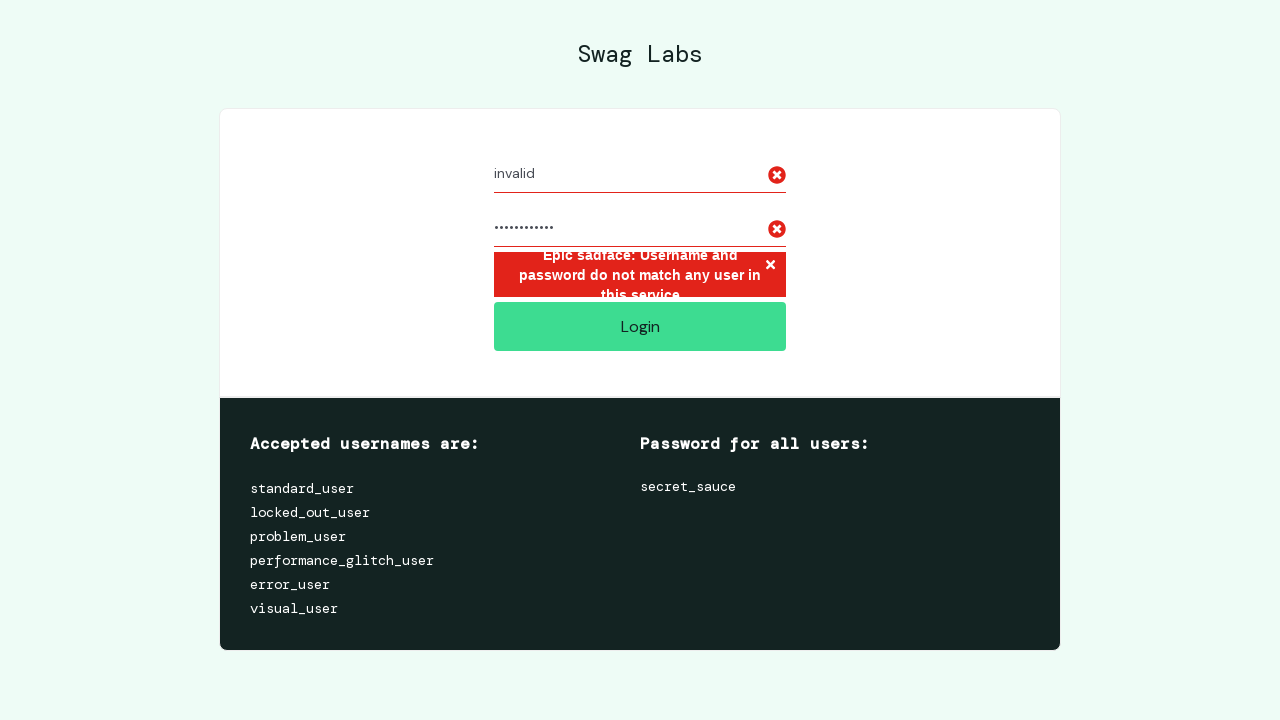

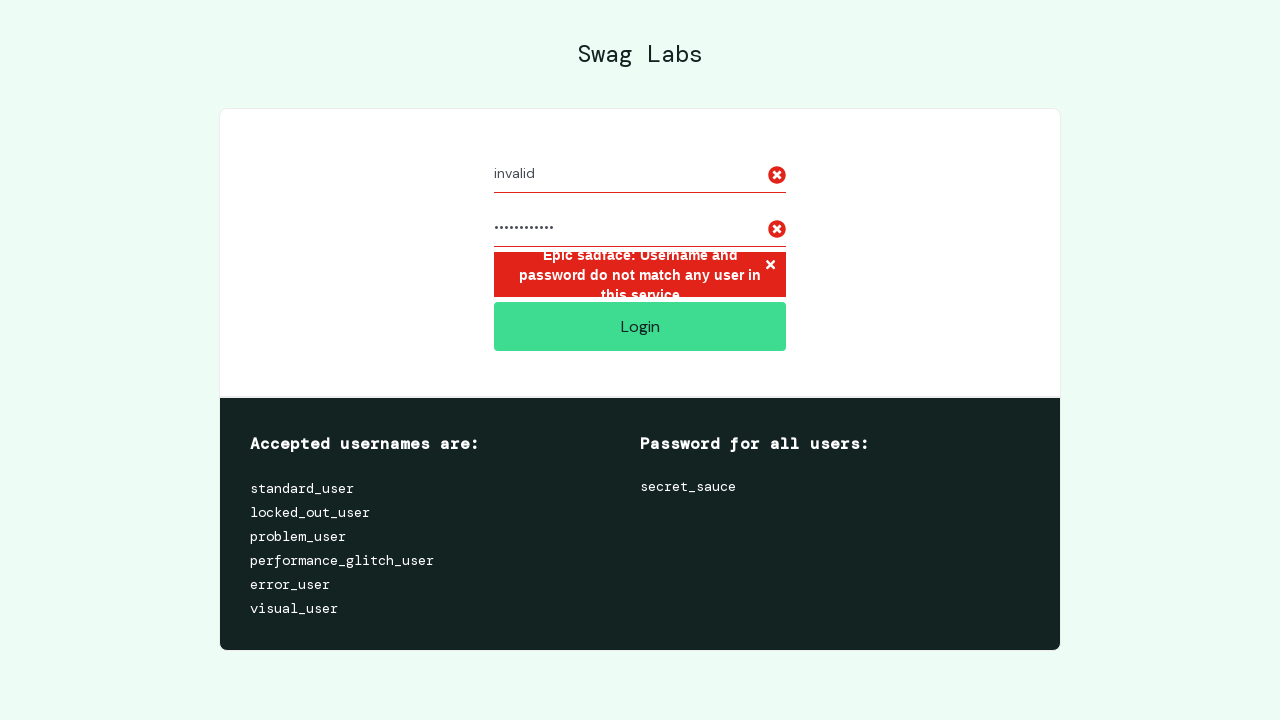